Tests filling out a form with first name, last name, city, and country fields, then submitting

Starting URL: http://suninjuly.github.io/simple_form_find_task.html

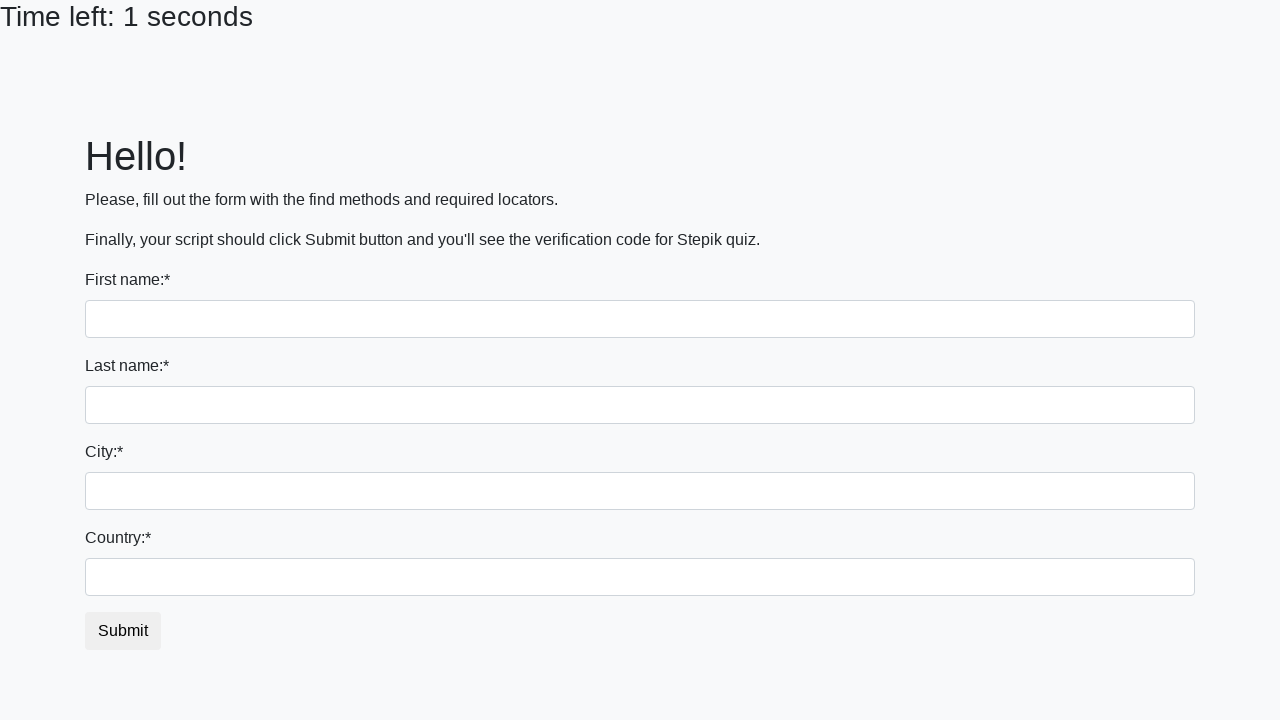

Filled first name field with 'Ivan' on input
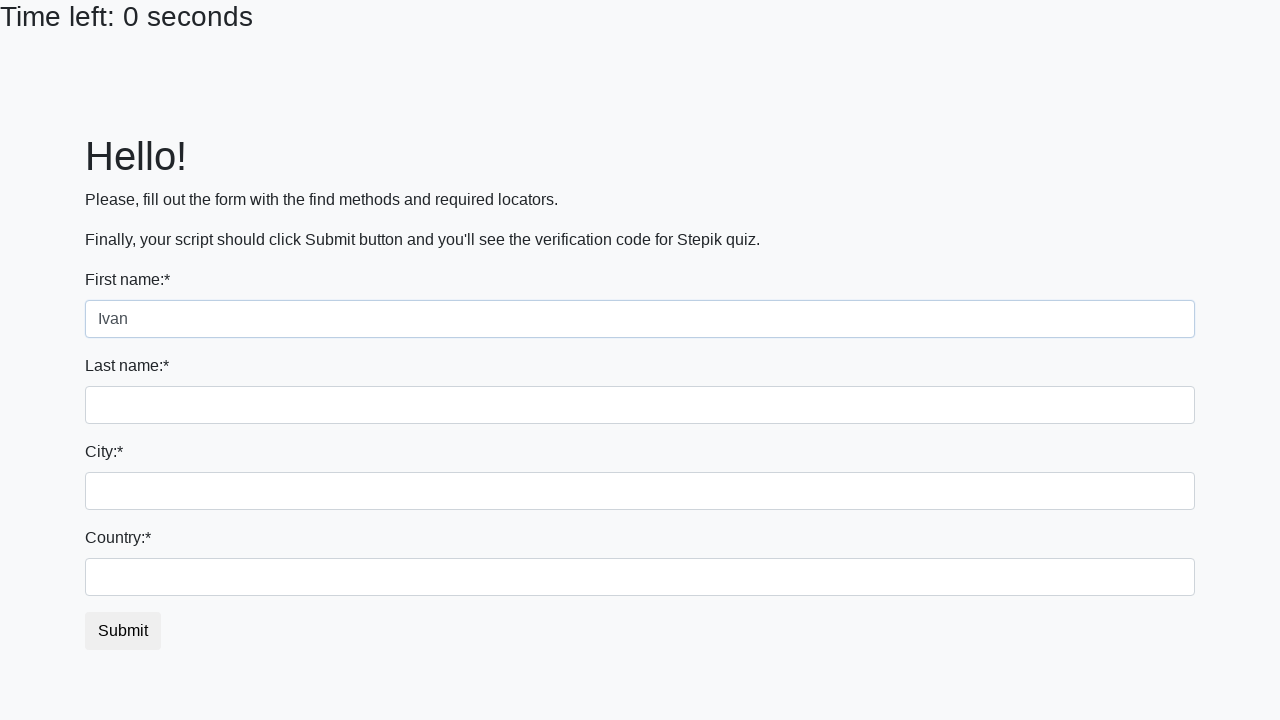

Filled last name field with 'Petrov' on input[name='last_name']
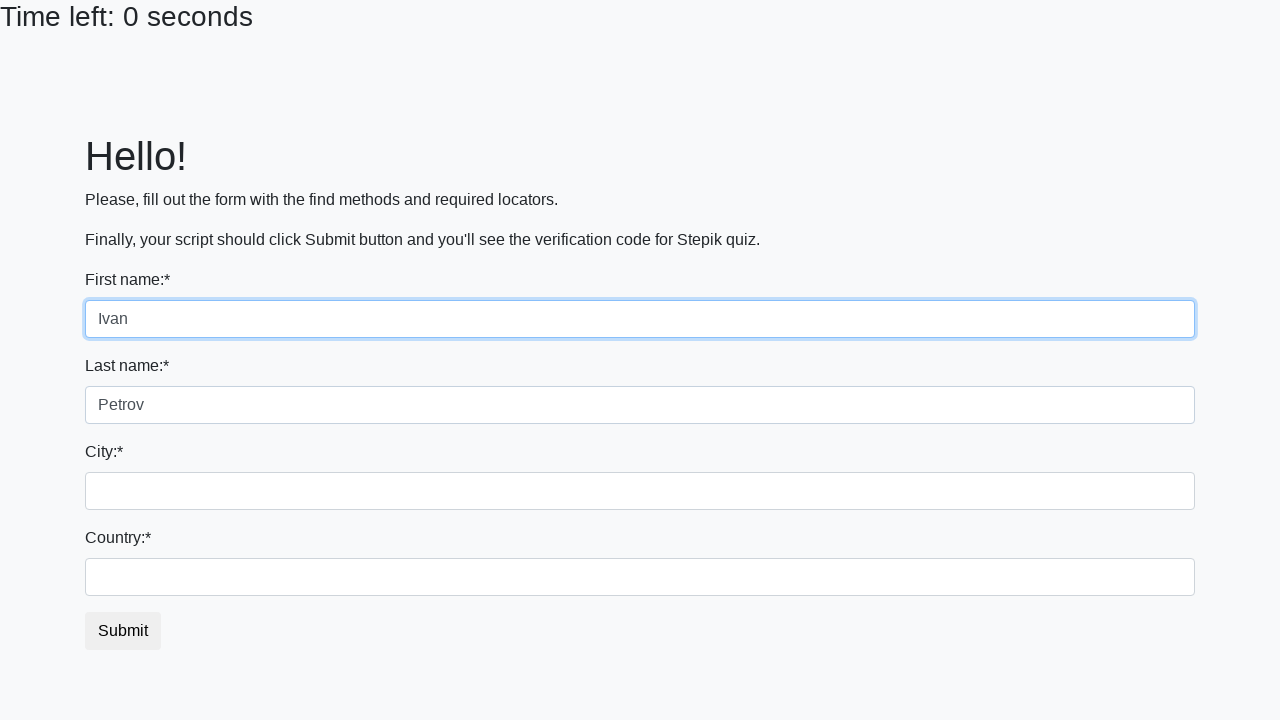

Filled city field with 'Smolensk' on .city
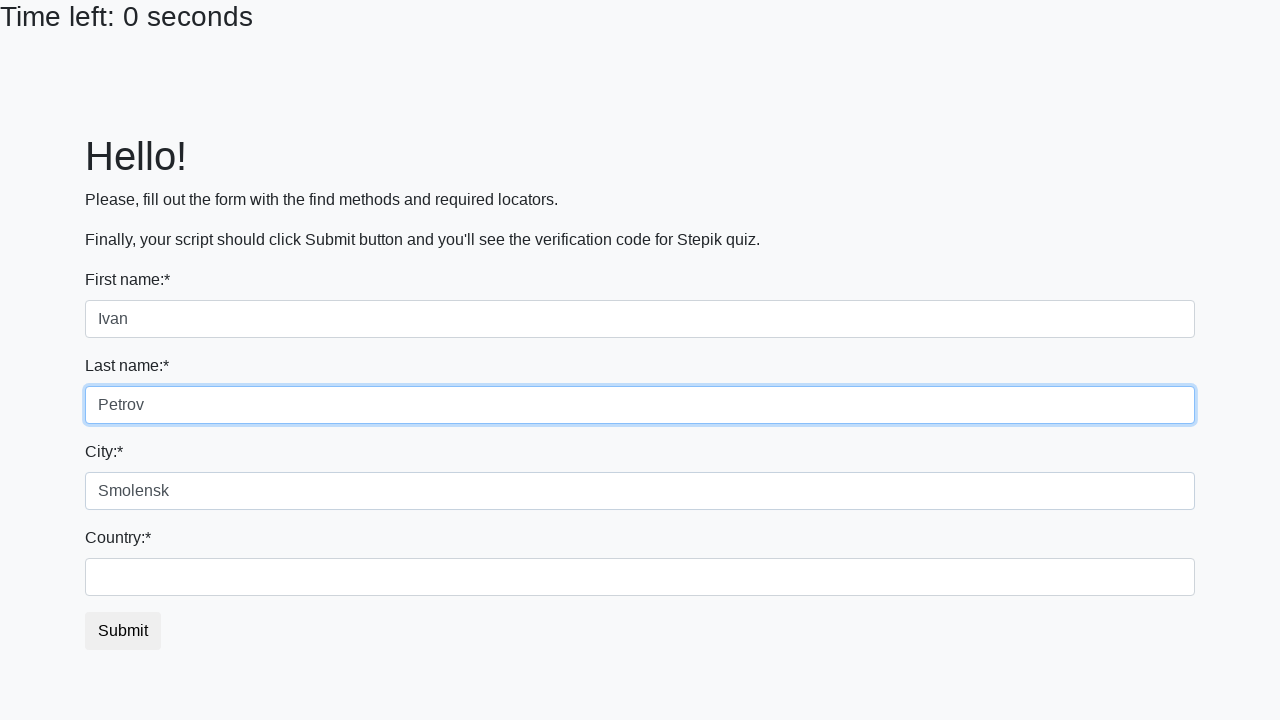

Filled country field with 'Russia' on #country
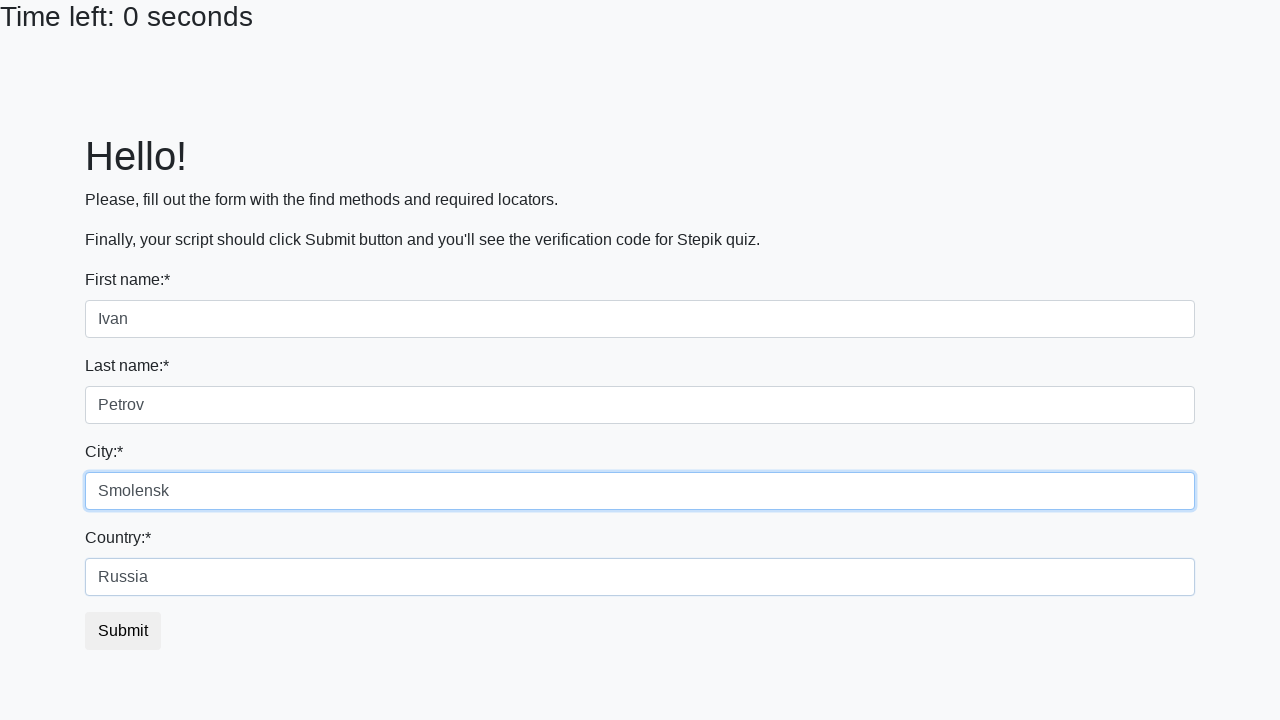

Clicked submit button to submit form at (123, 631) on #submit_button
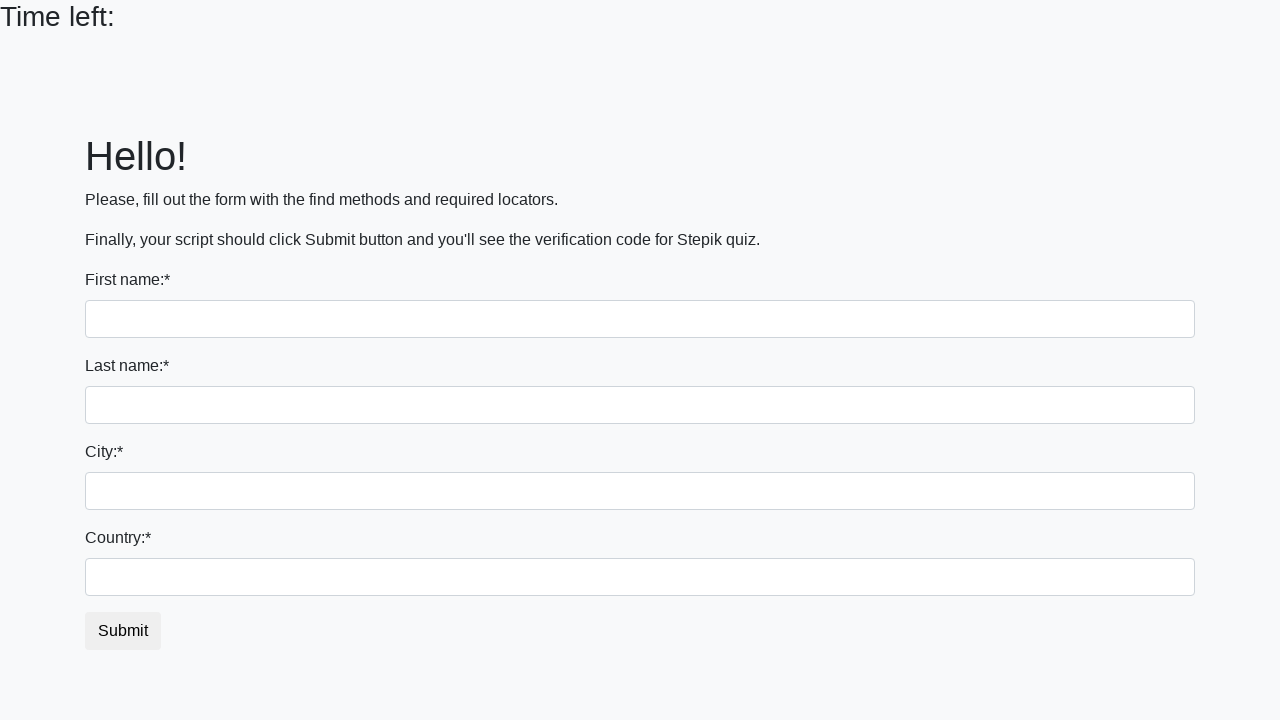

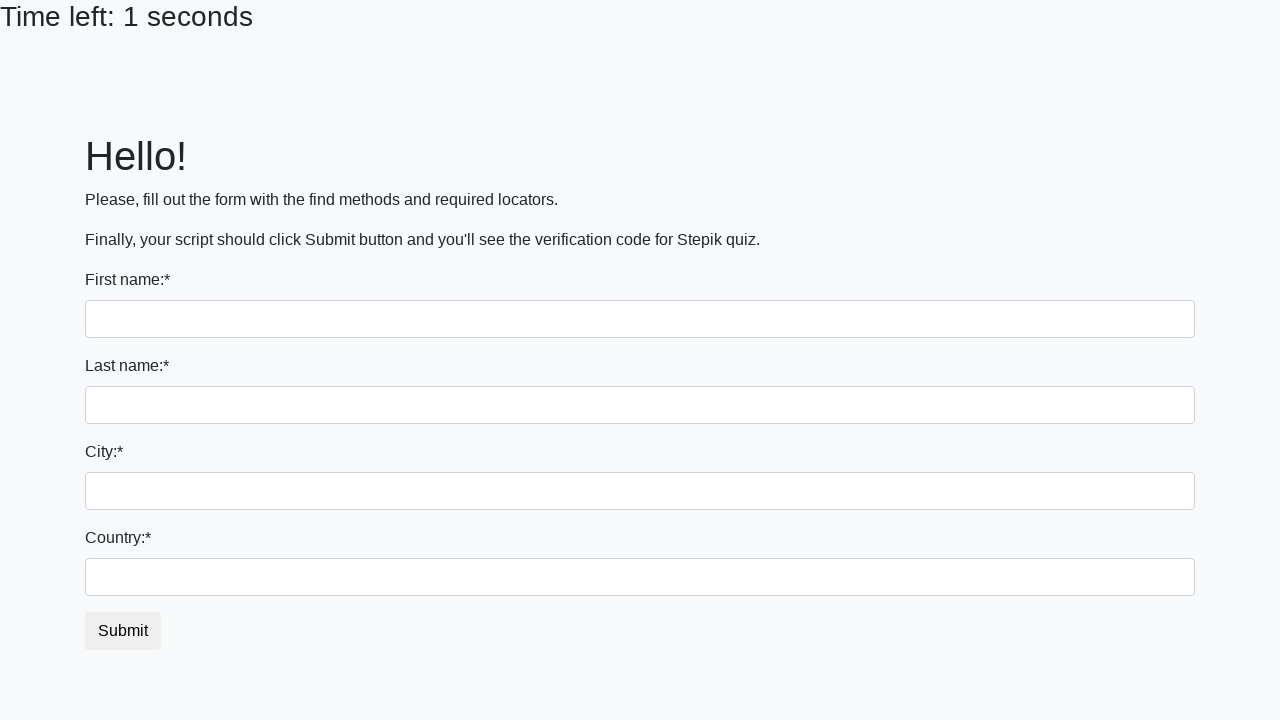